Tests handling of a confirmation alert popup by triggering it and accepting it

Starting URL: https://omayo.blogspot.com/

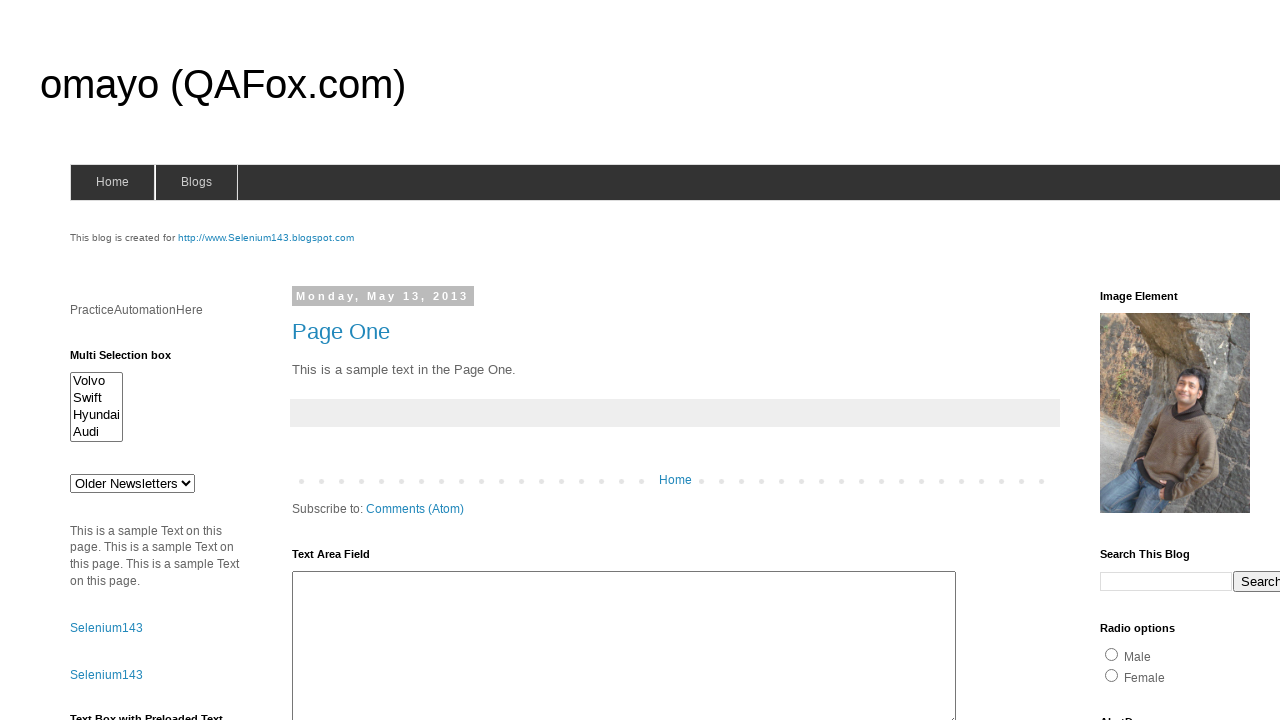

Clicked confirm button to trigger confirmation alert at (1155, 361) on #confirm
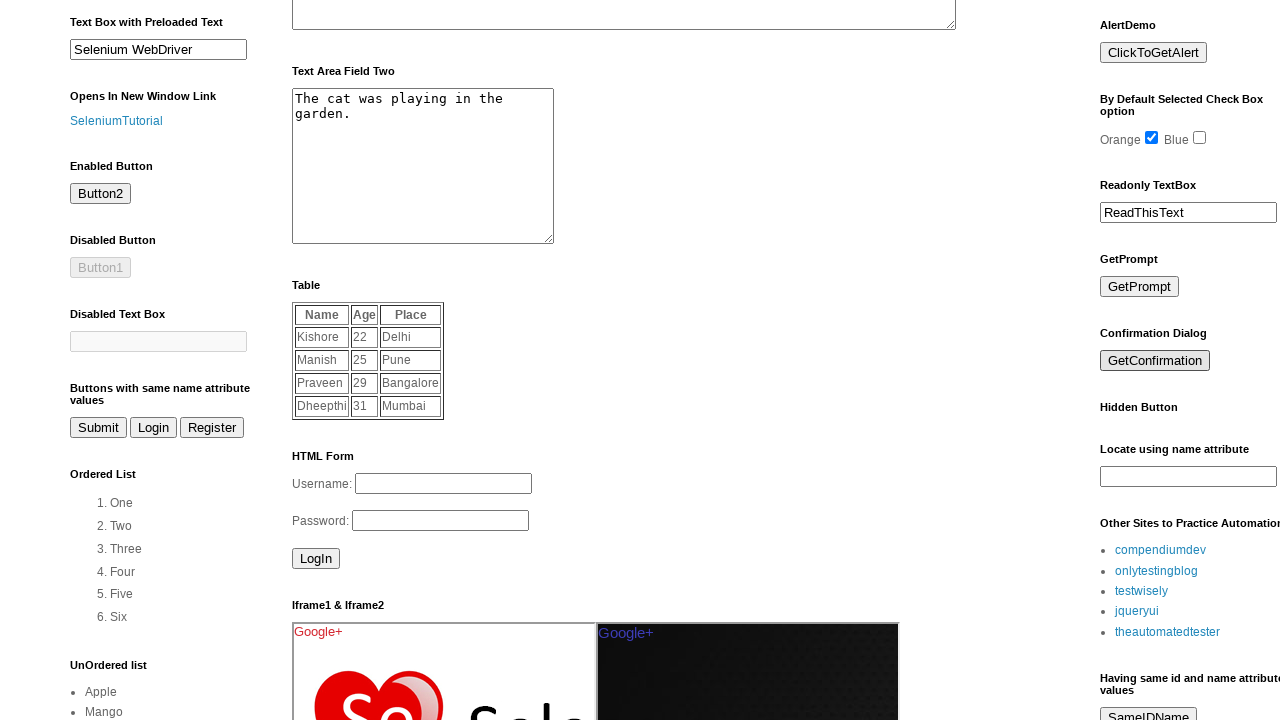

Set up dialog handler to accept confirmation popup
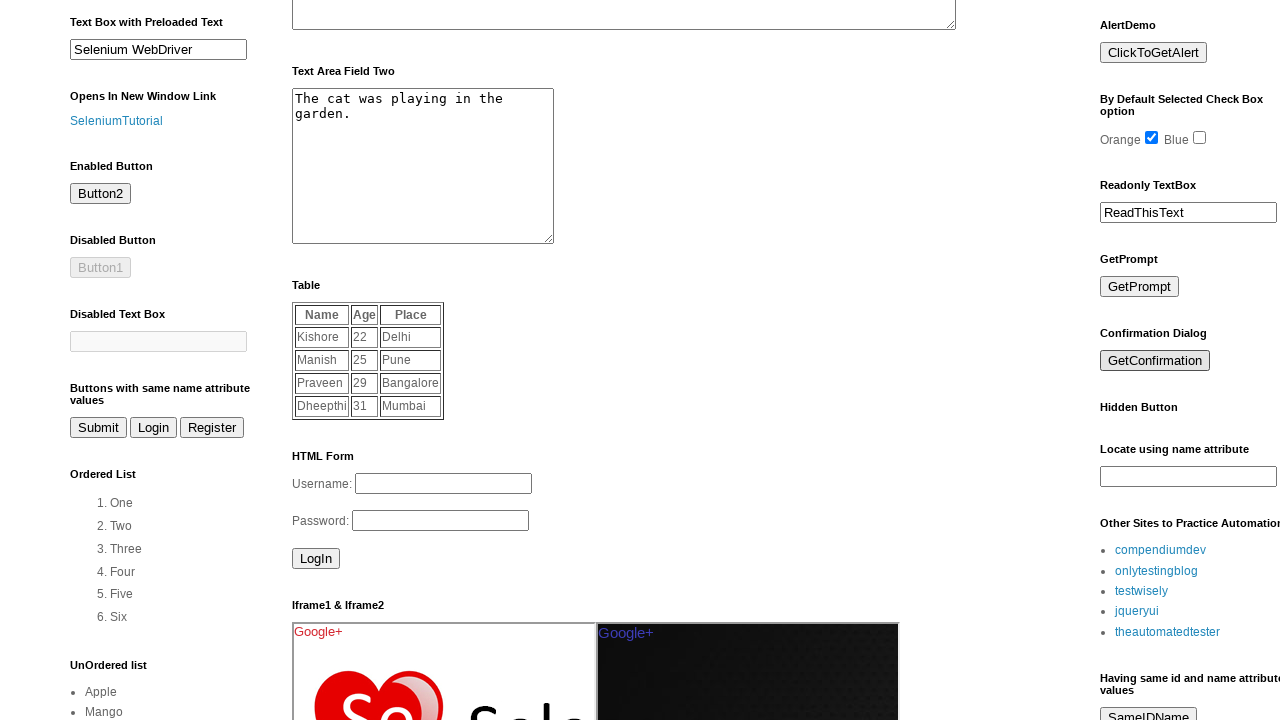

Clicked confirm button again to trigger and accept confirmation alert at (1155, 361) on #confirm
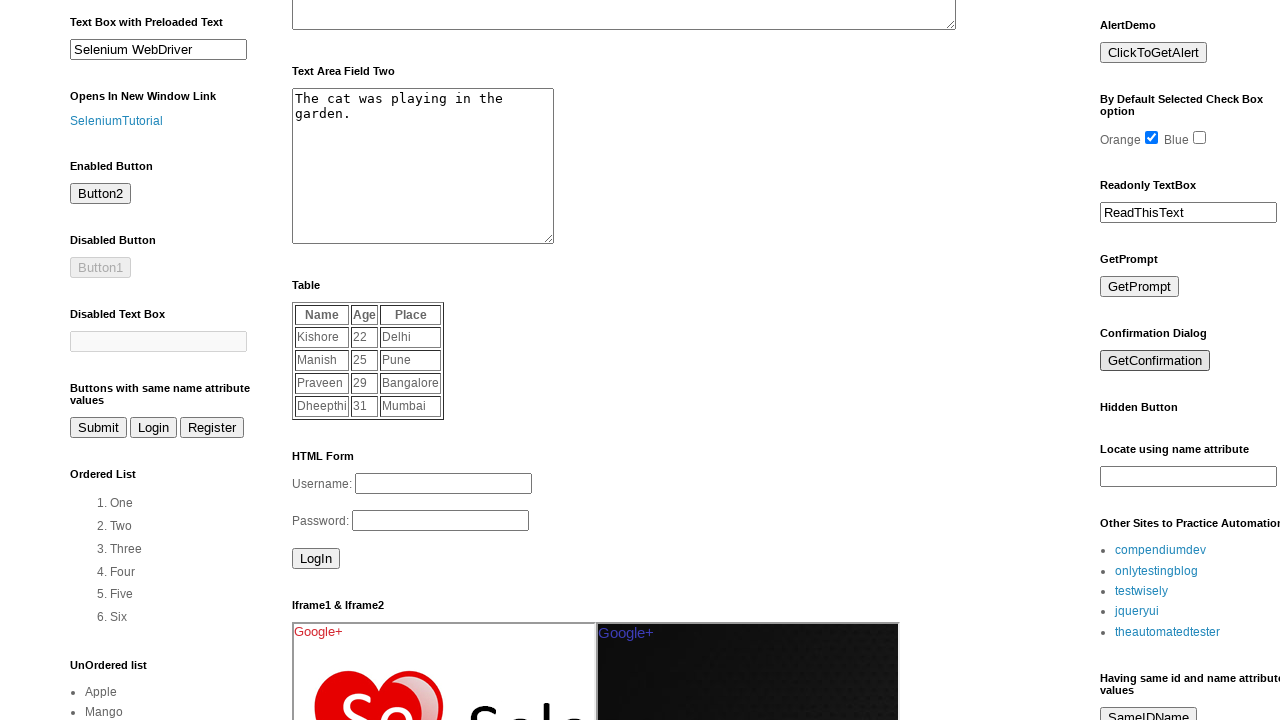

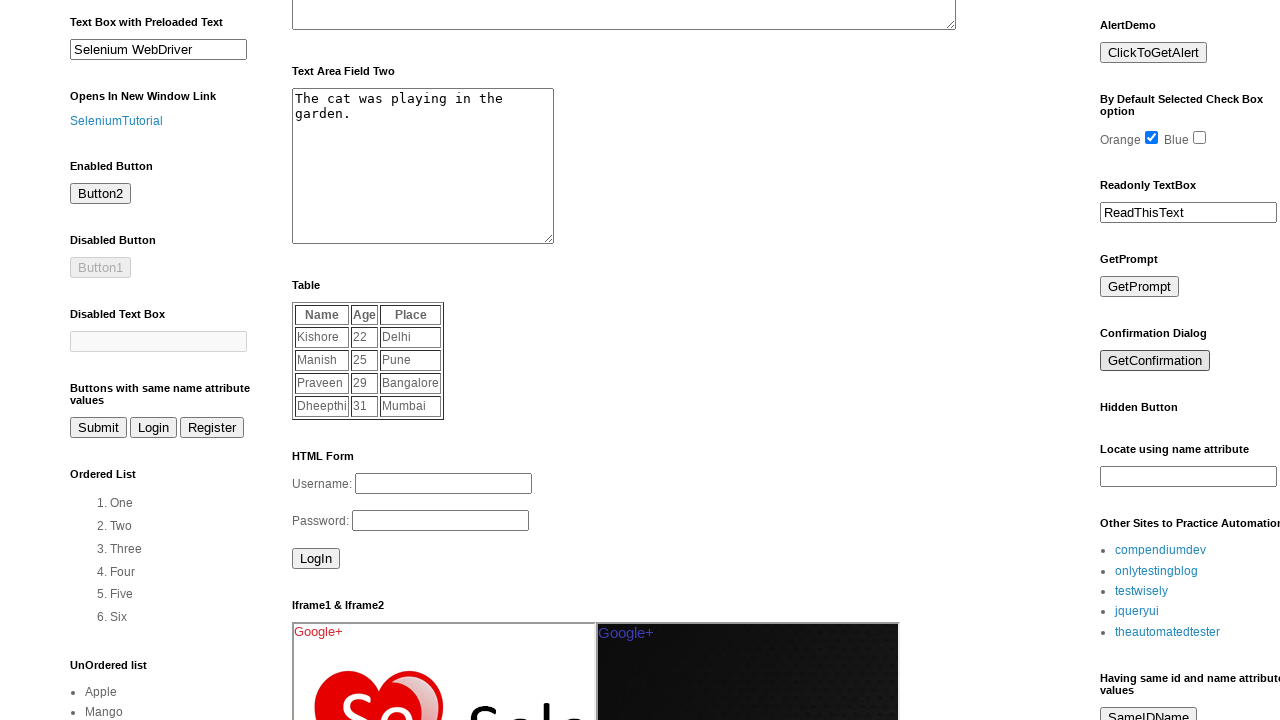